Tests window handling functionality by navigating to a w3schools demo page, switching to an iframe, clicking a button that opens a new window, switching to the child window, verifying it opened correctly, closing it, and switching back to the main window.

Starting URL: https://www.w3schools.com/jsref/tryit.asp?filename=tryjsref_win_open

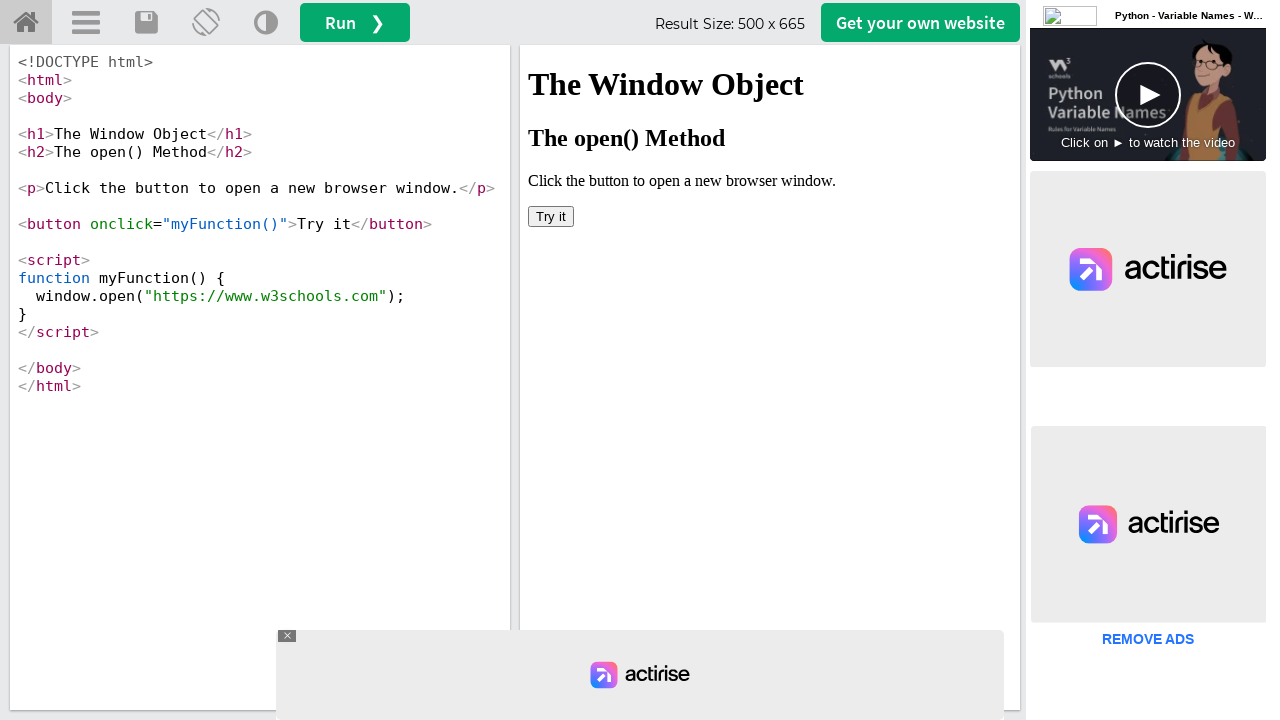

Located iframe with ID 'iframeResult'
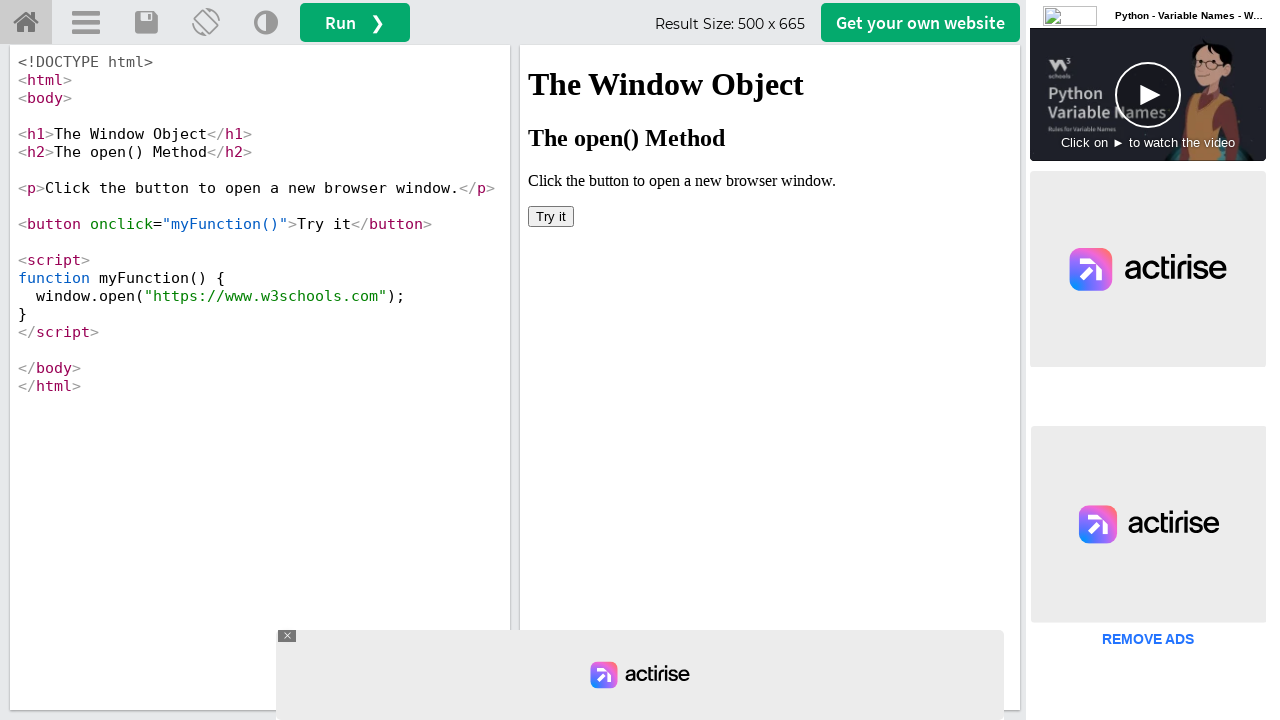

Retrieved heading text from iframe: 'The Window Object'
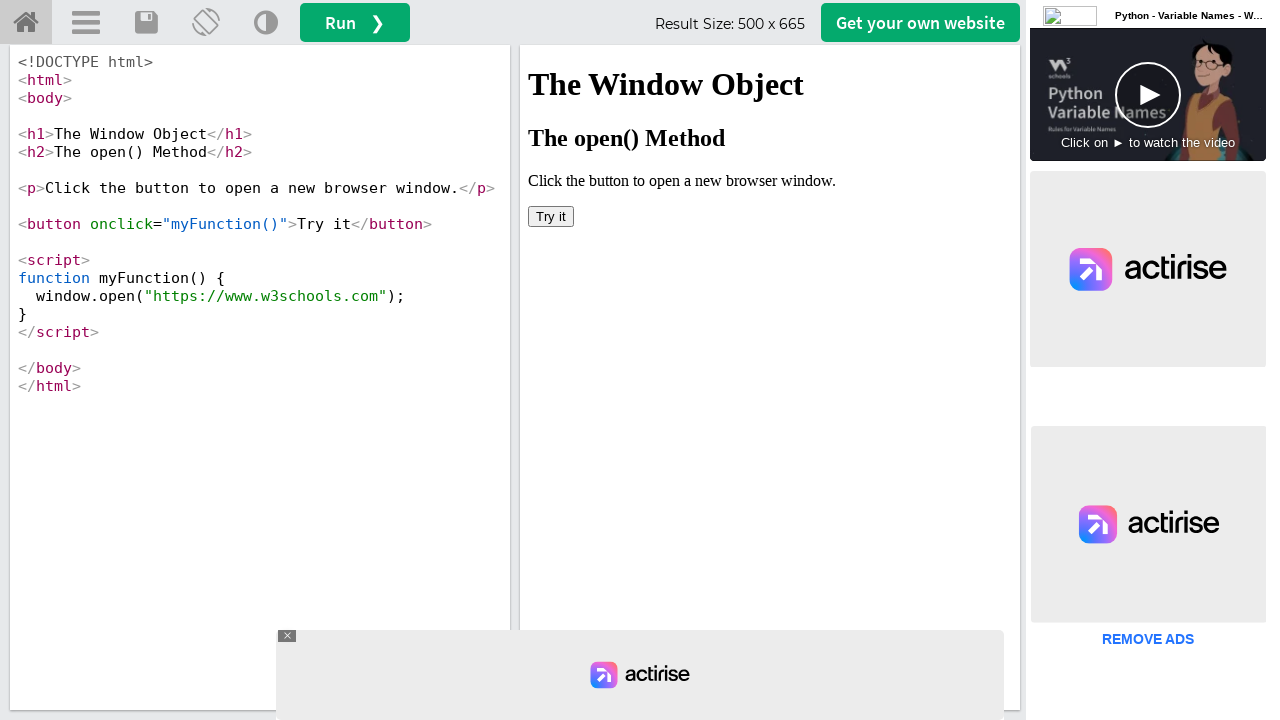

Clicked 'Try it' button to open a new window at (551, 216) on #iframeResult >> internal:control=enter-frame >> xpath=//button[@onclick='myFunc
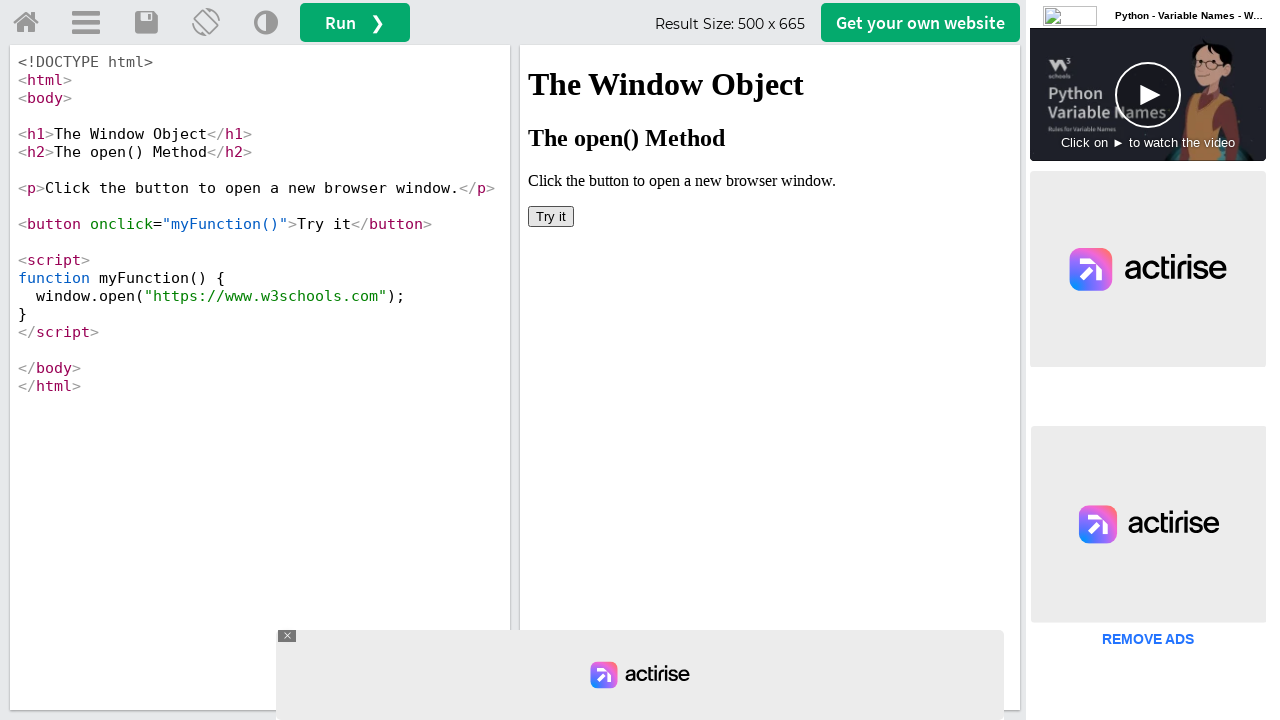

Child window opened and captured
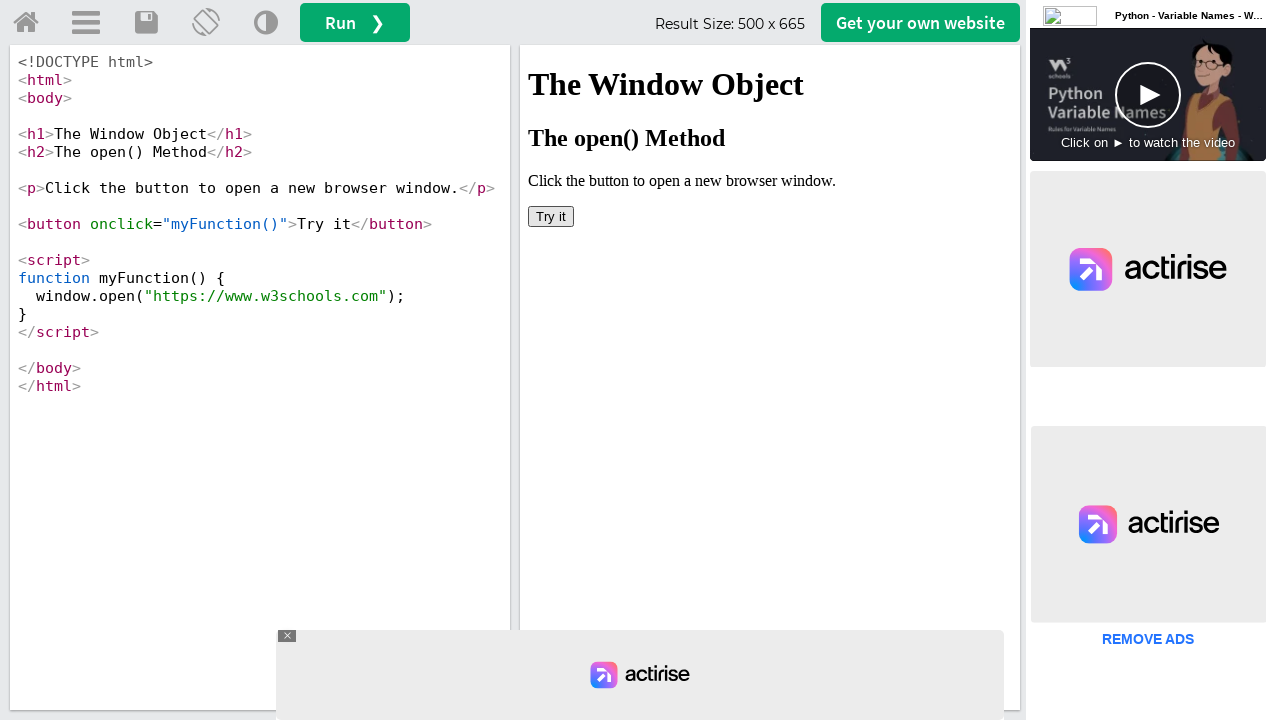

Child window finished loading
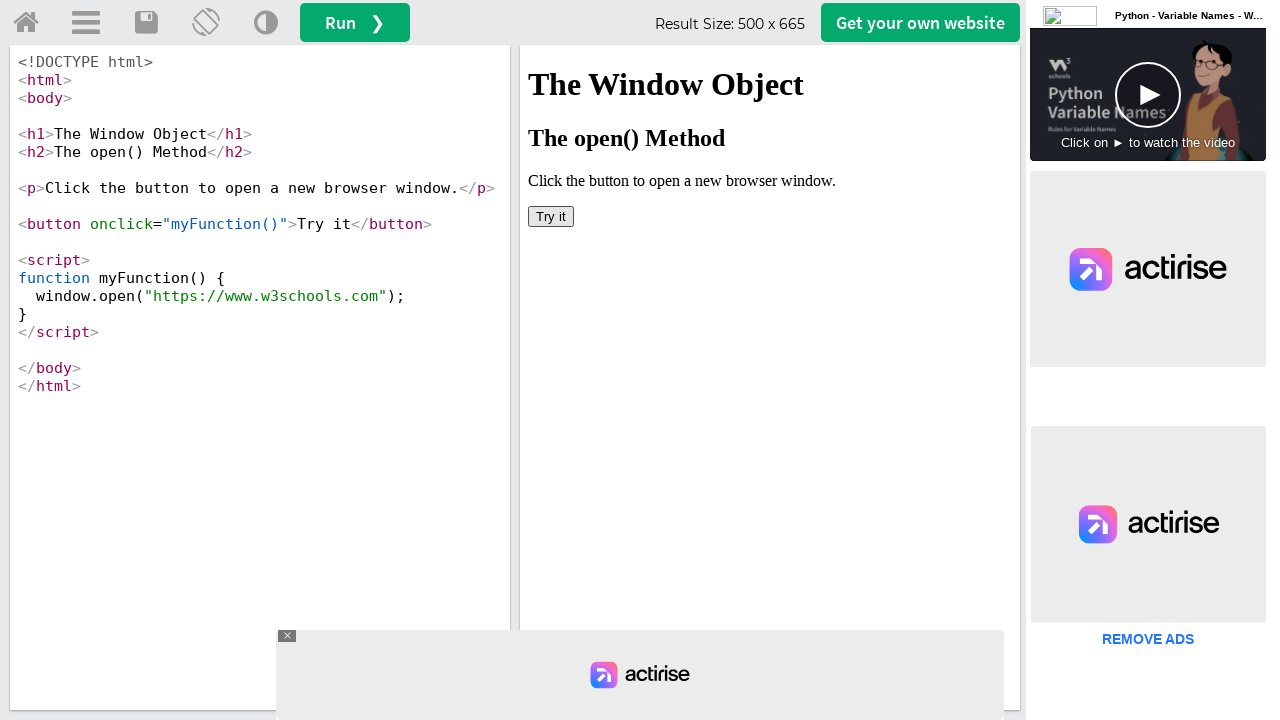

Retrieved child window title: 'W3Schools Online Web Tutorials'
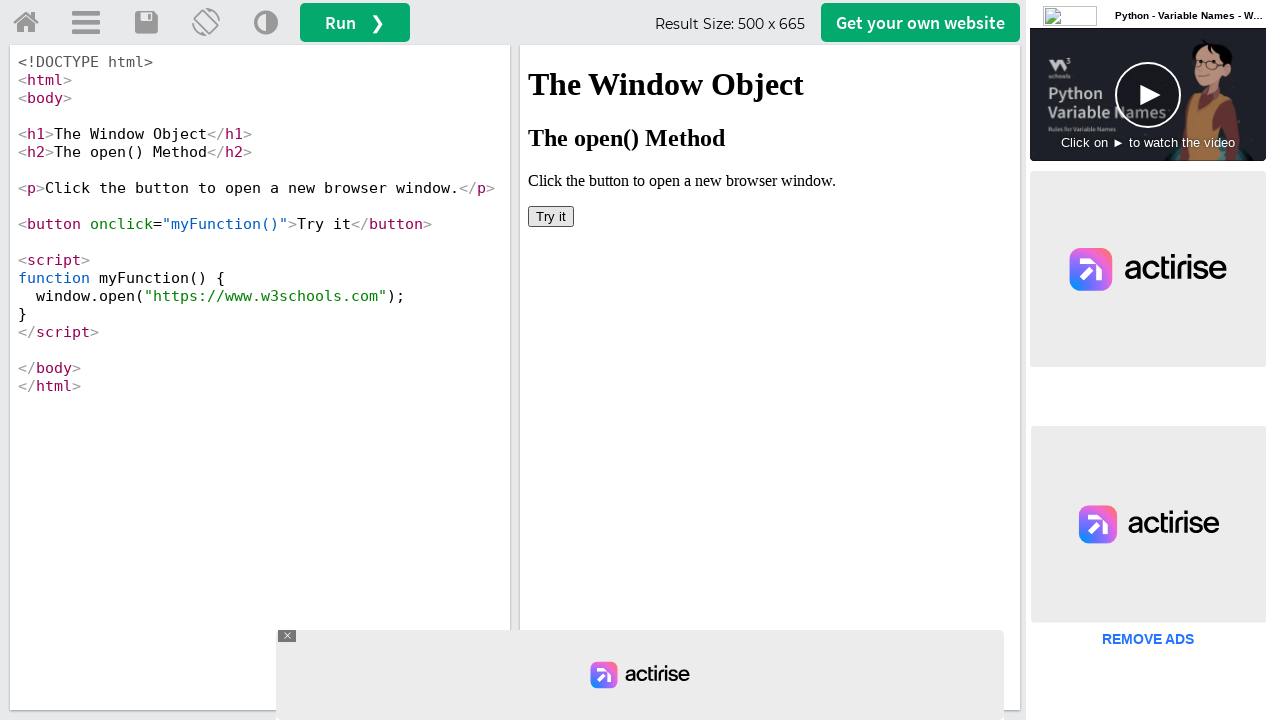

Child window closed successfully
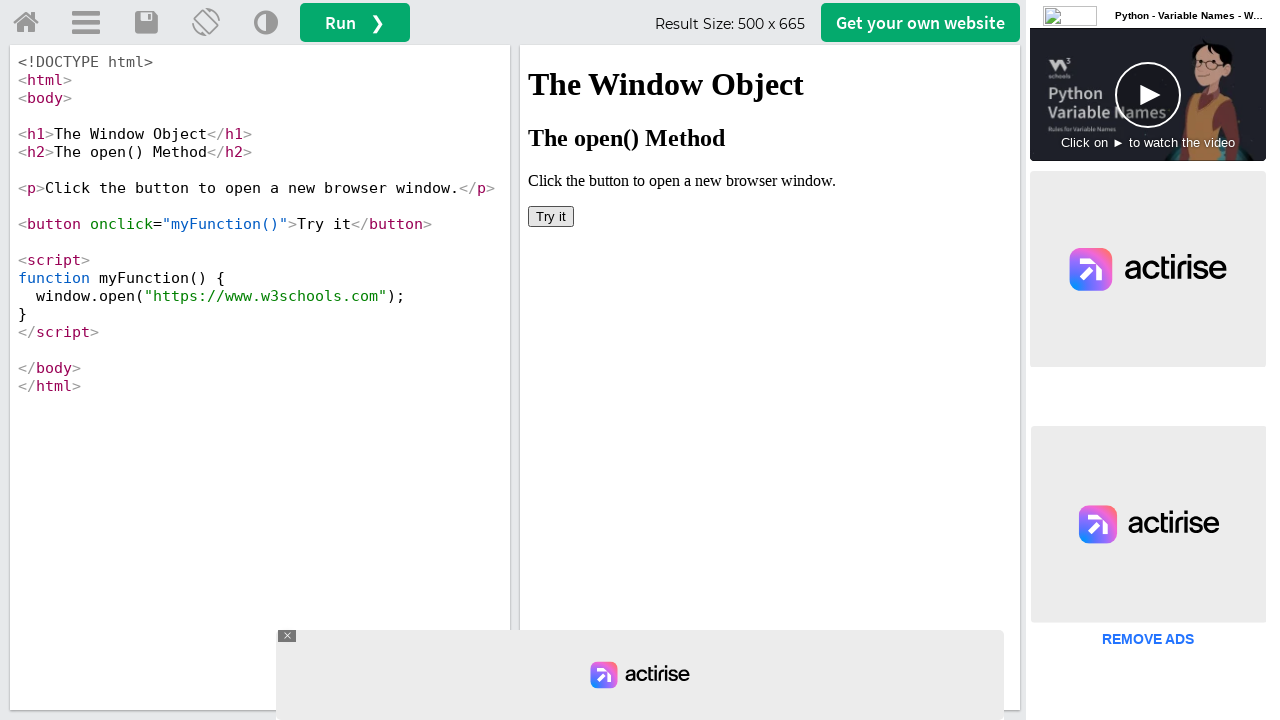

Verified main window URL: 'https://www.w3schools.com/jsref/tryit.asp?filename=tryjsref_win_open'
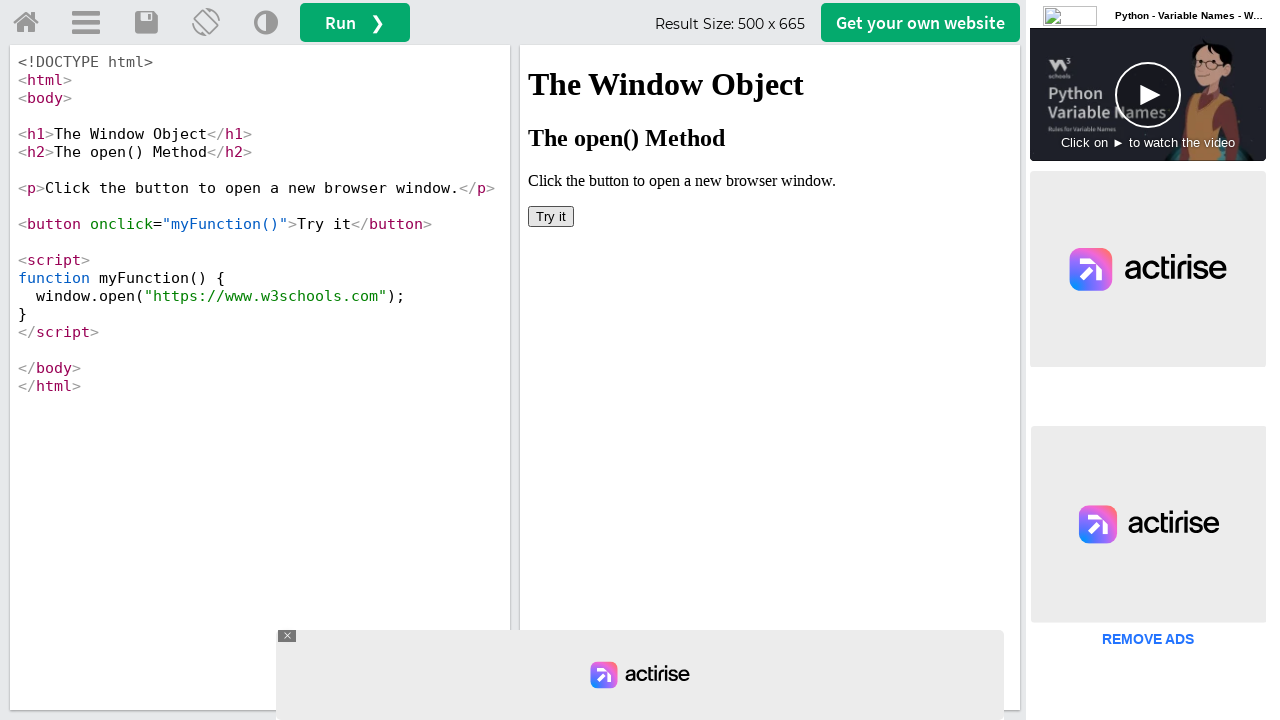

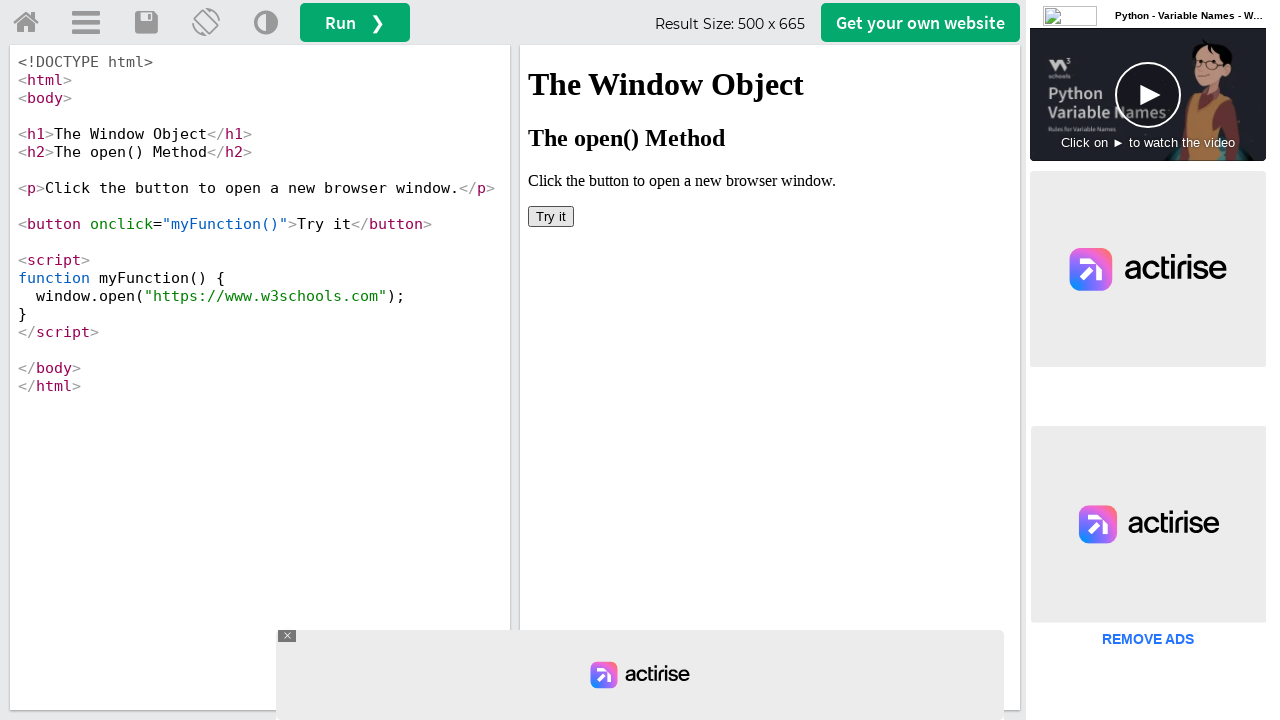